Tests the file upload functionality on DigiSigner's free electronic signature page by clicking on the upload area to initiate file selection.

Starting URL: https://www.digisigner.com/free-electronic-signature/

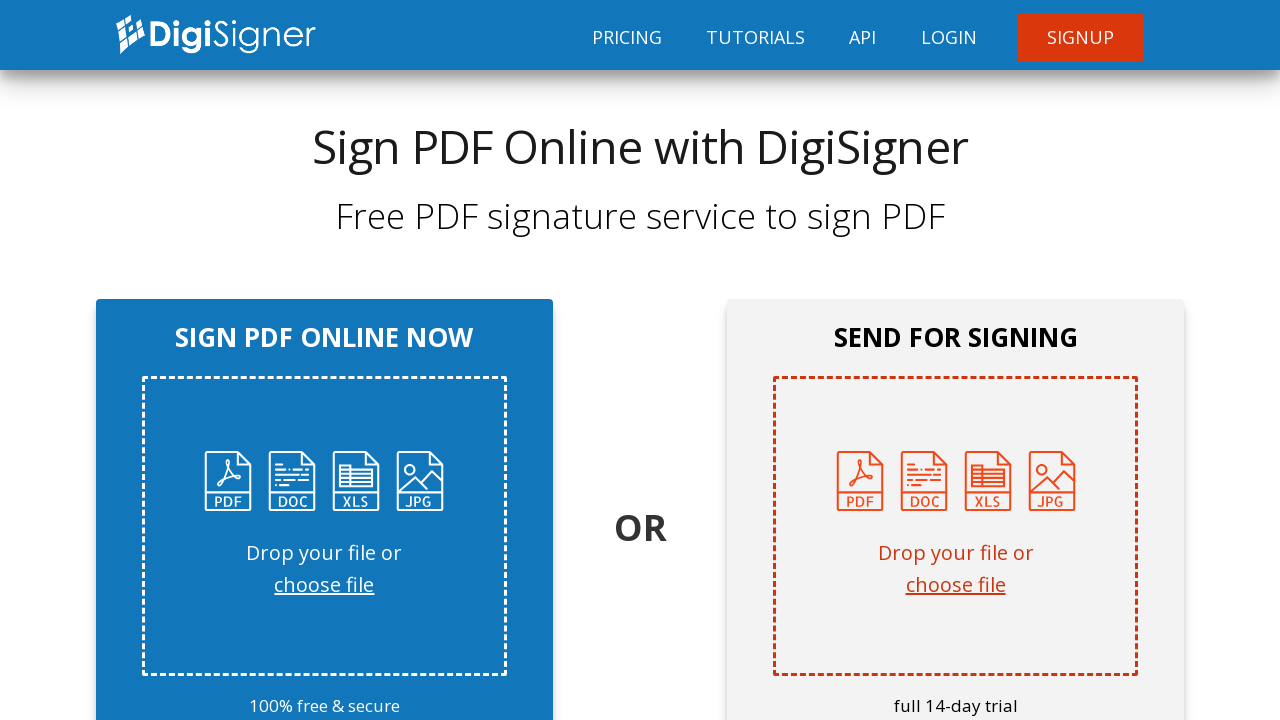

Upload area loaded on DigiSigner free electronic signature page
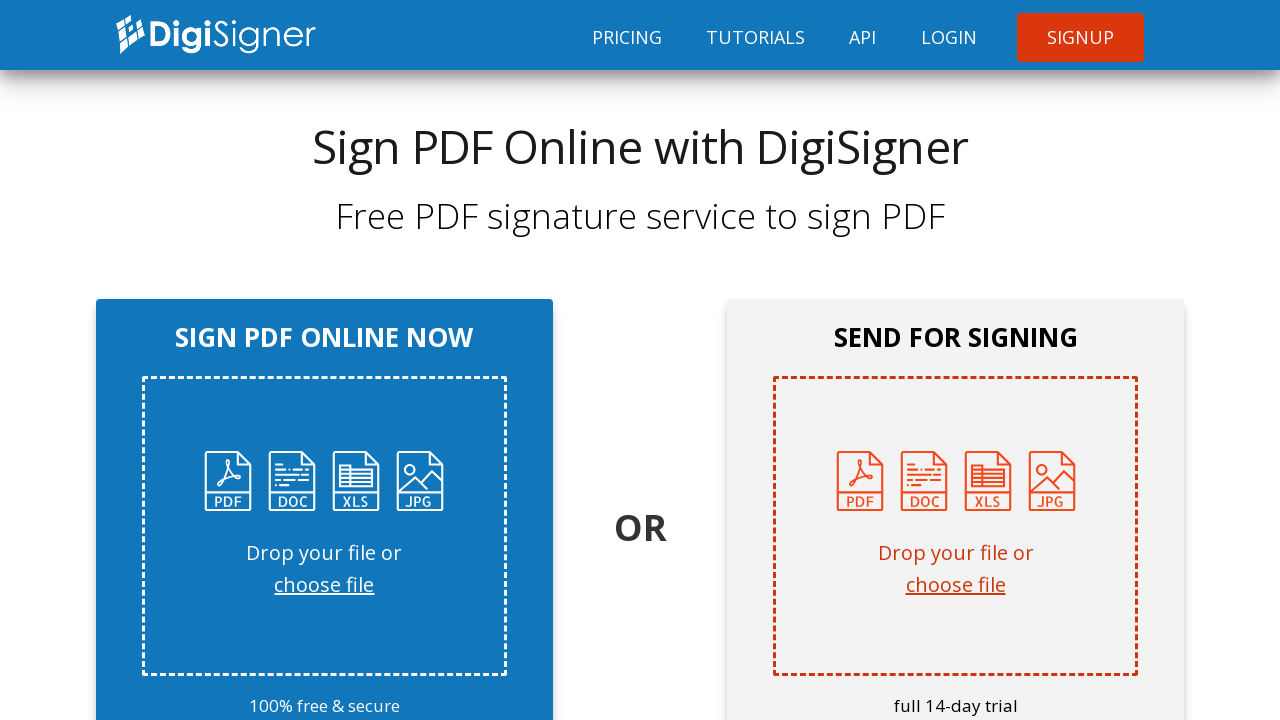

Clicked on the upload area to initiate file selection at (324, 526) on div.first__item-inner
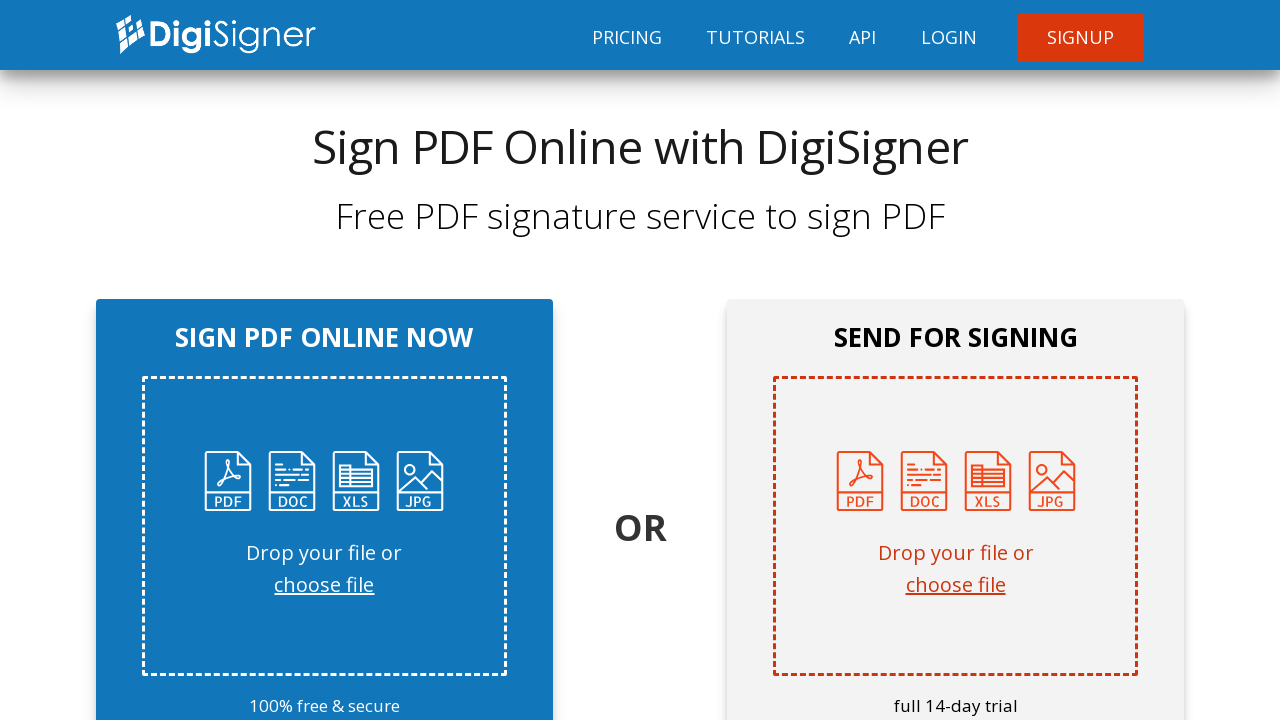

Waited for file upload dialog to appear
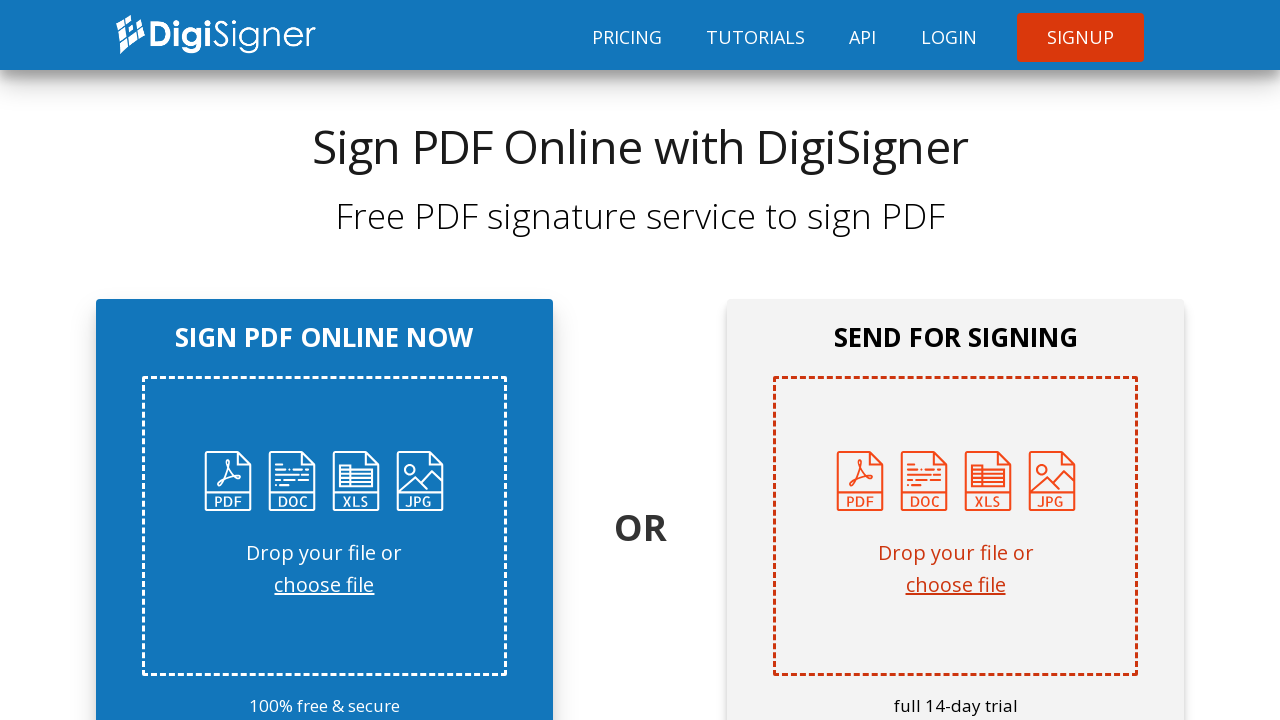

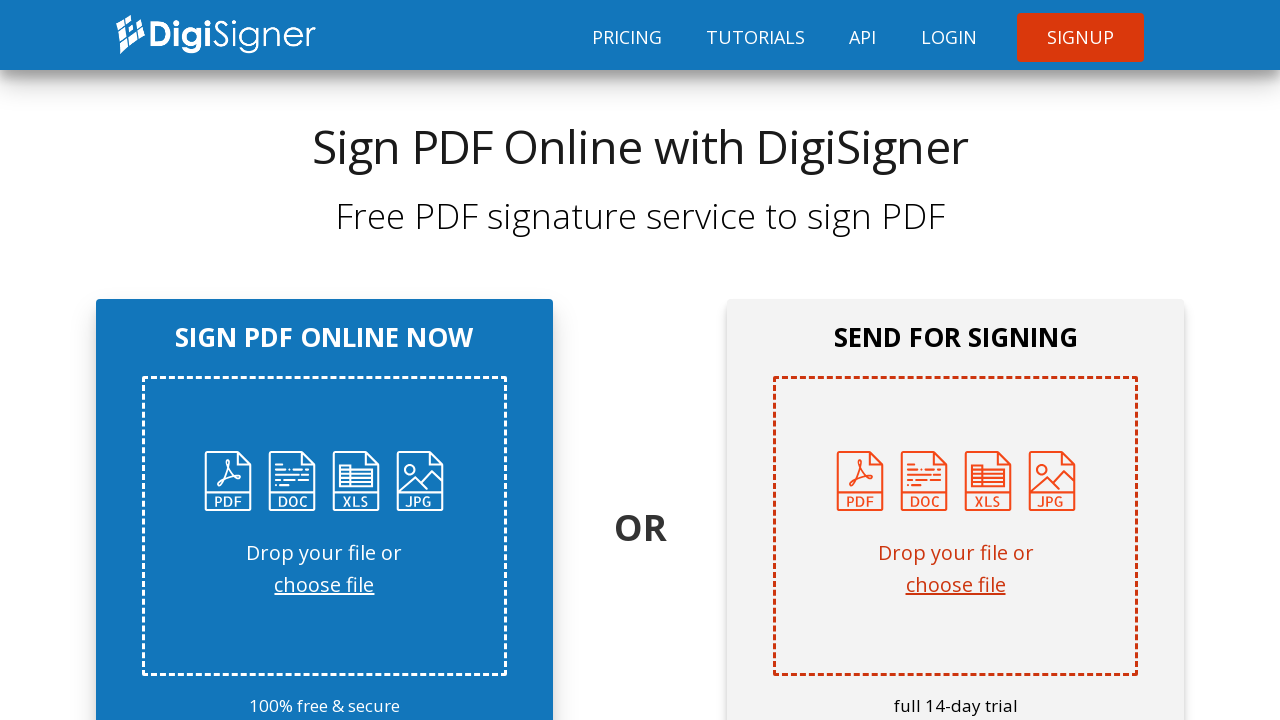